Tests navigation on Python.org by clicking the "Start with Our Beginner's Guide" link and verifying the page title changes to the Beginners page

Starting URL: https://www.python.org

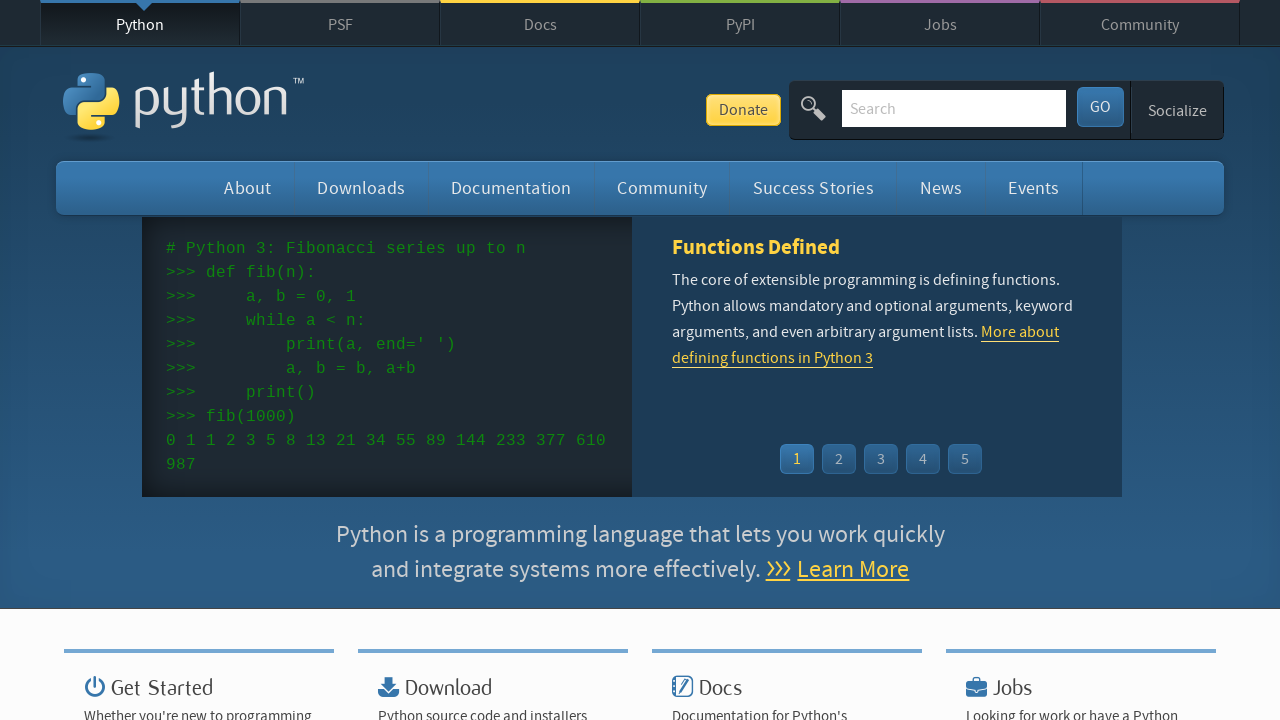

Clicked 'Start with Our Beginner's Guide' link at (180, 360) on xpath=//*[@id="content"]/div/section/div[1]/div[1]/p[2]/a
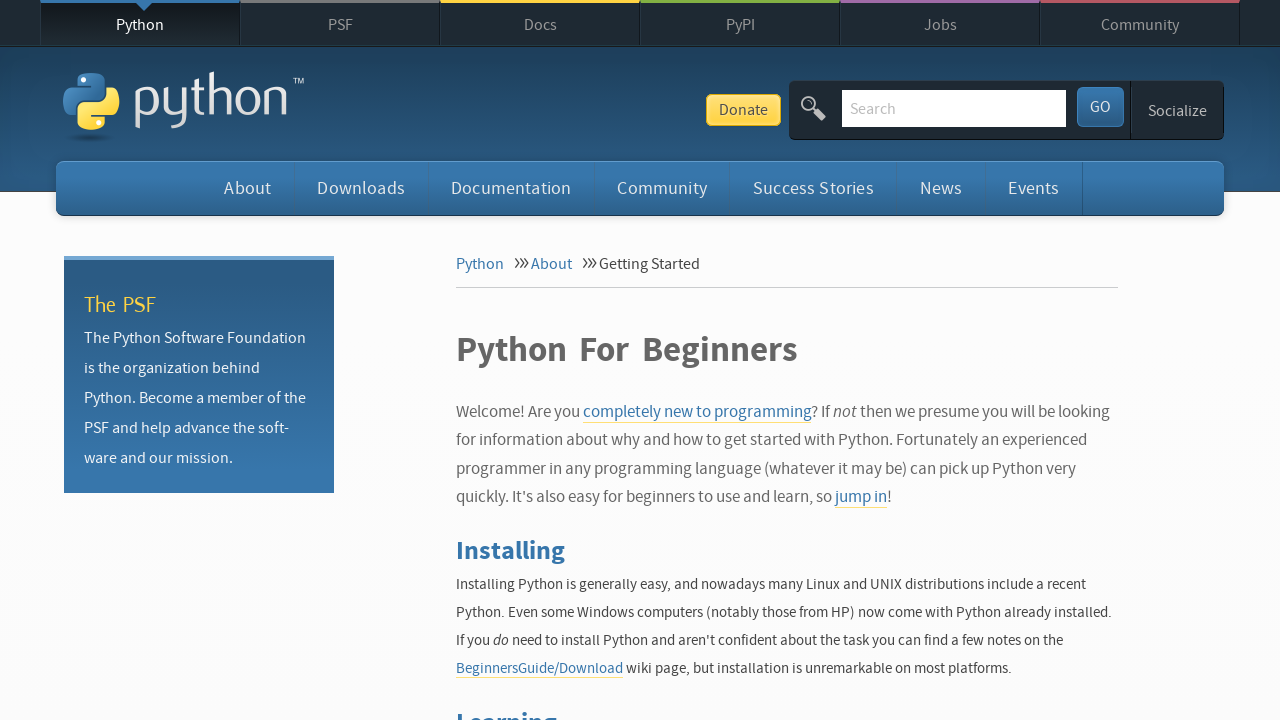

Waited for page to load (domcontentloaded state)
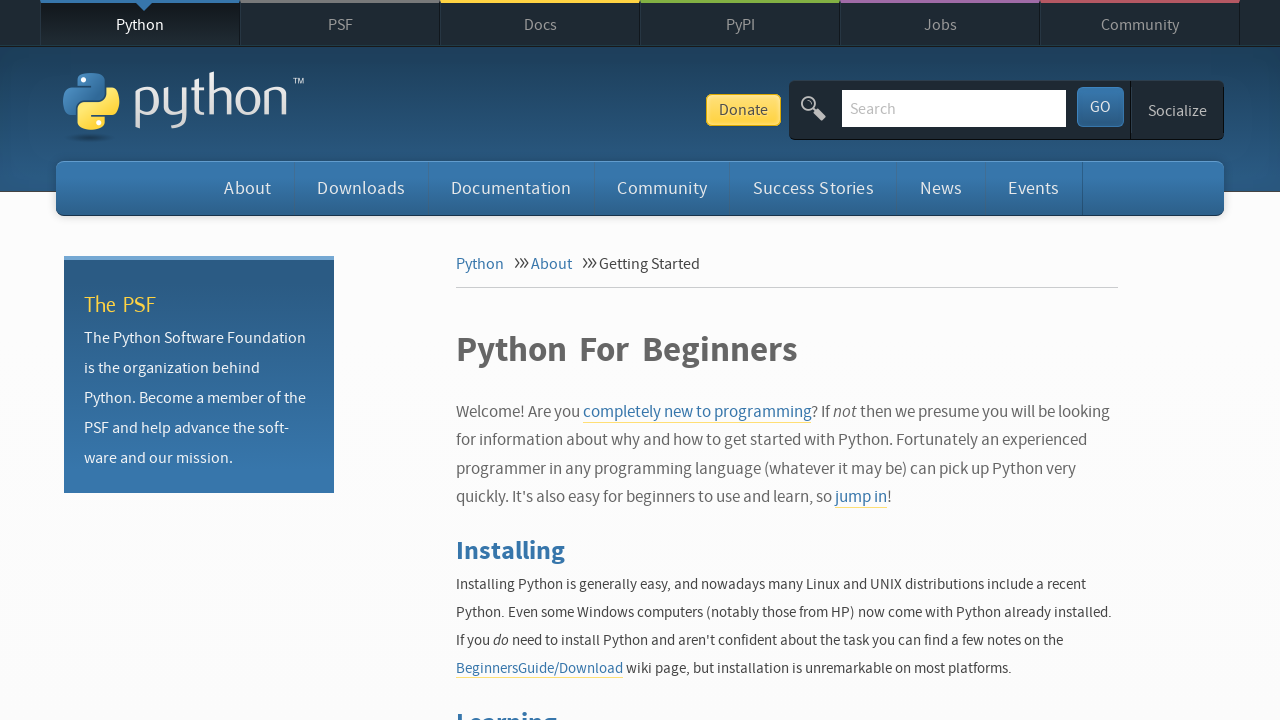

Verified page title is 'Python For Beginners | Python.org'
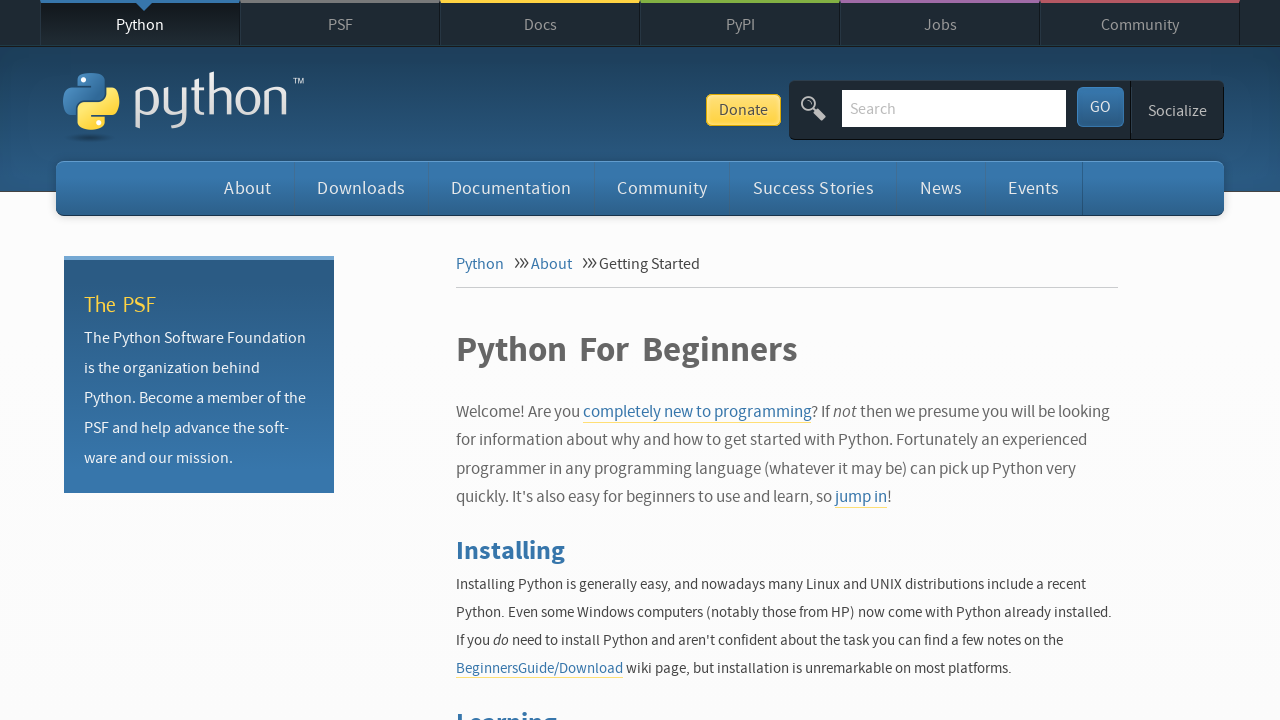

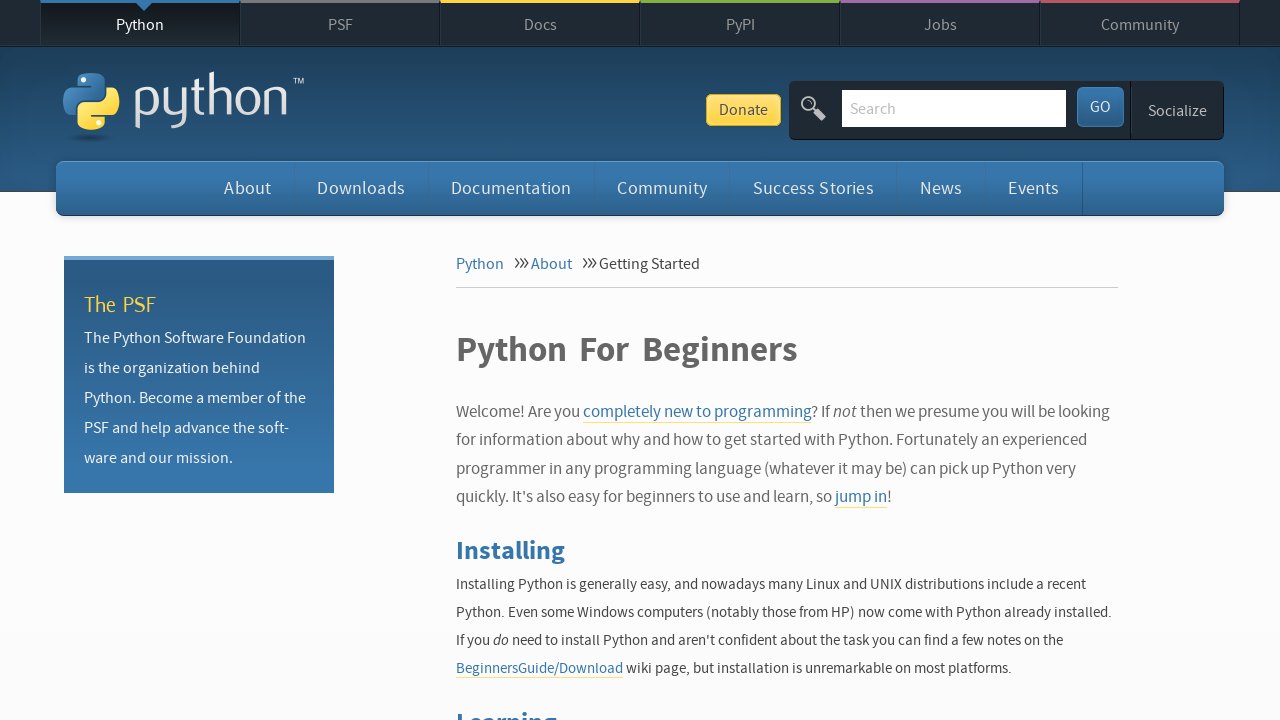